Navigates to the Python.org homepage, waits for the page to load with "Python" in the title, and verifies a header element is present

Starting URL: https://www.python.org

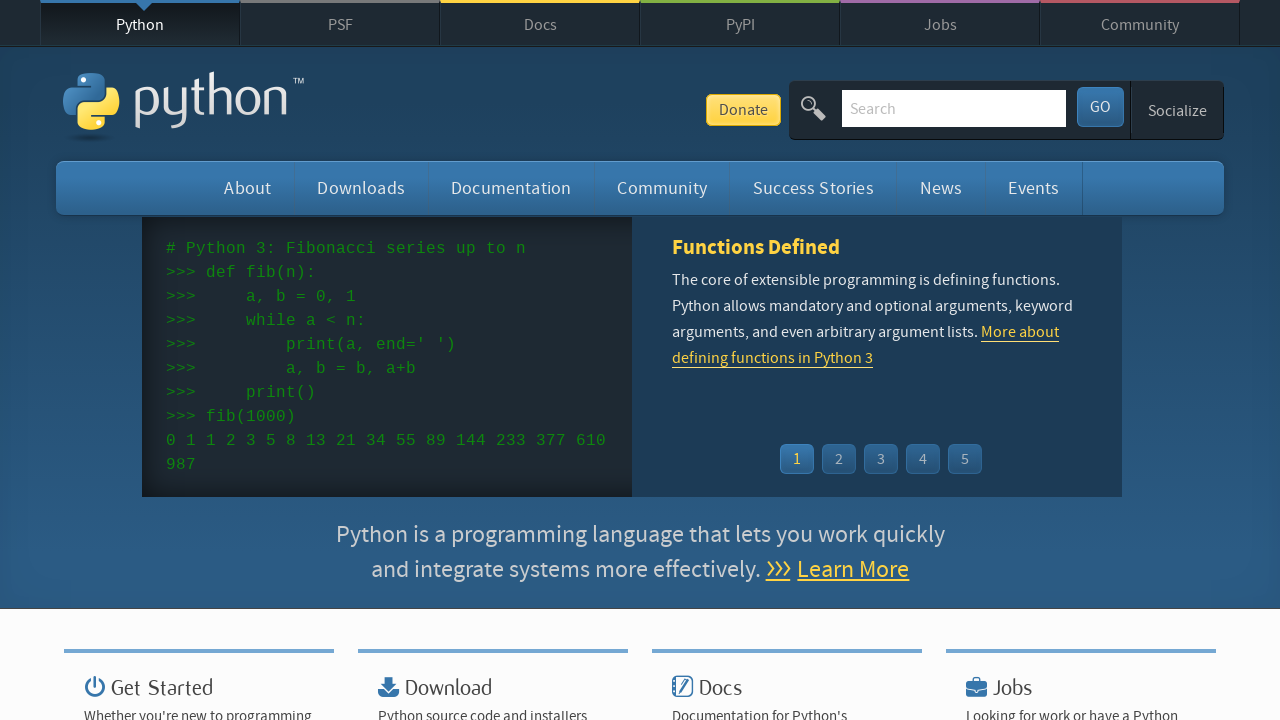

Navigated to https://www.python.org
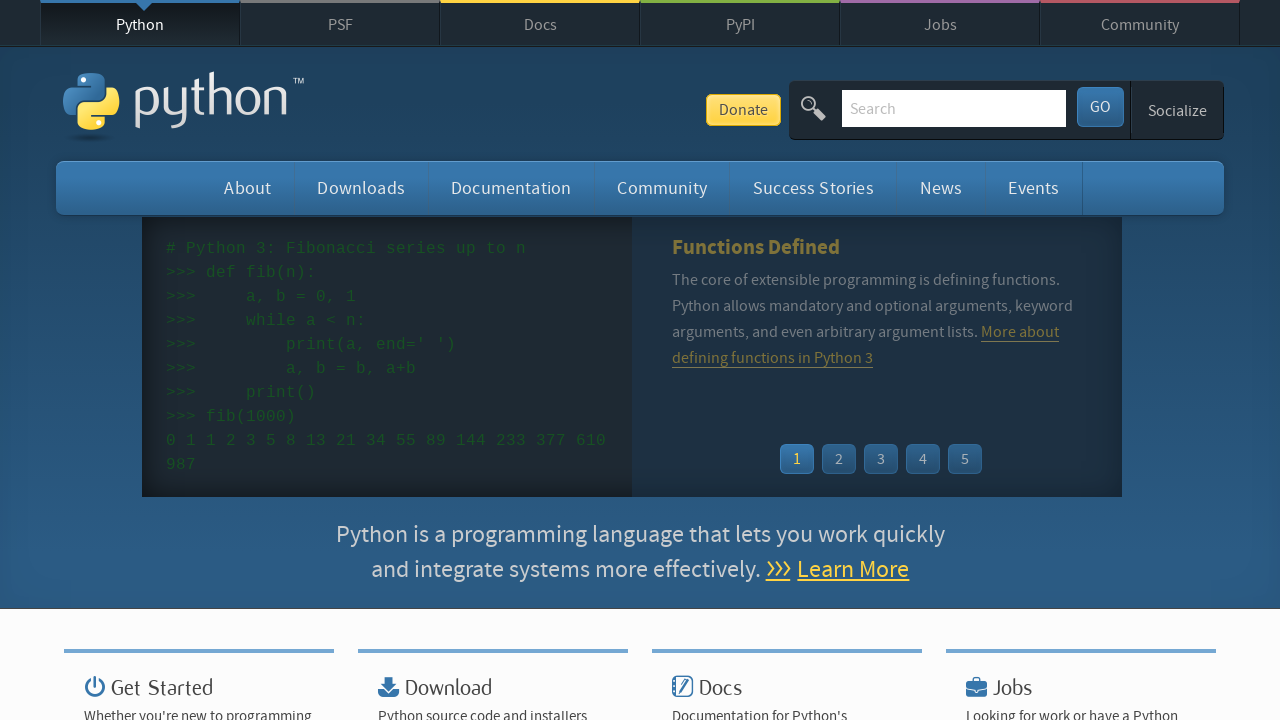

Page loaded with 'Python' in the title
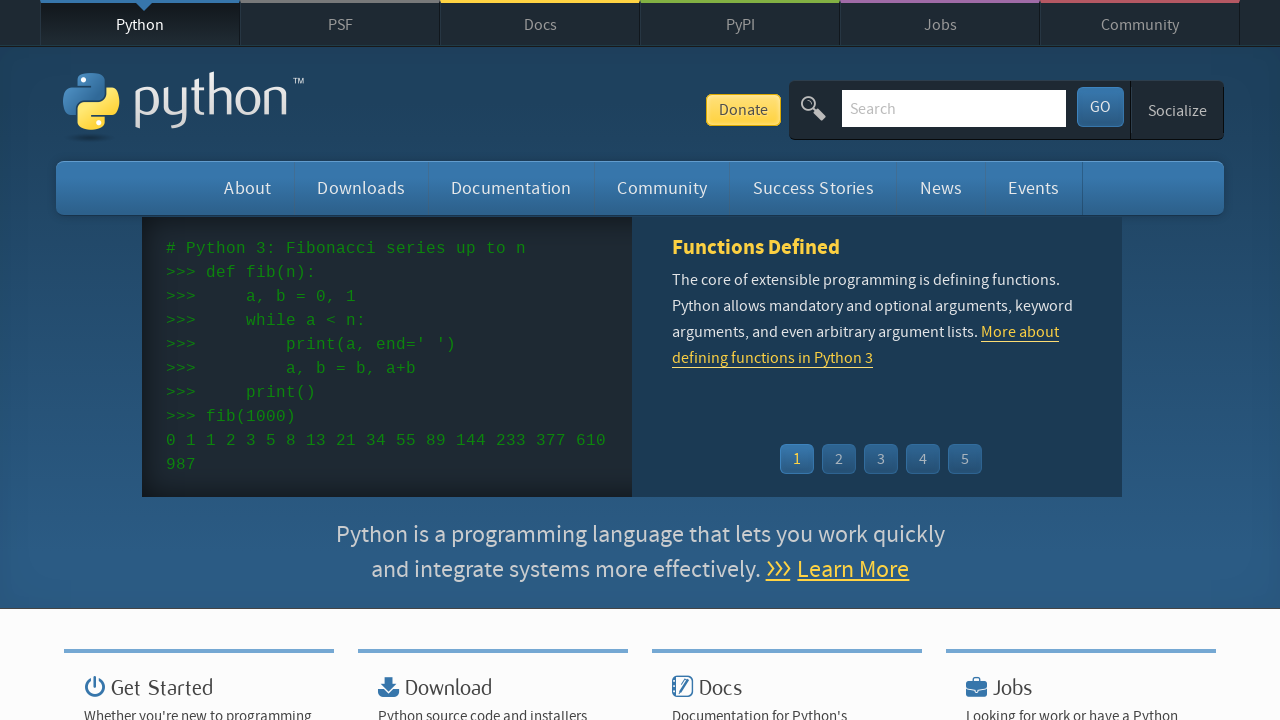

Header element is present and visible
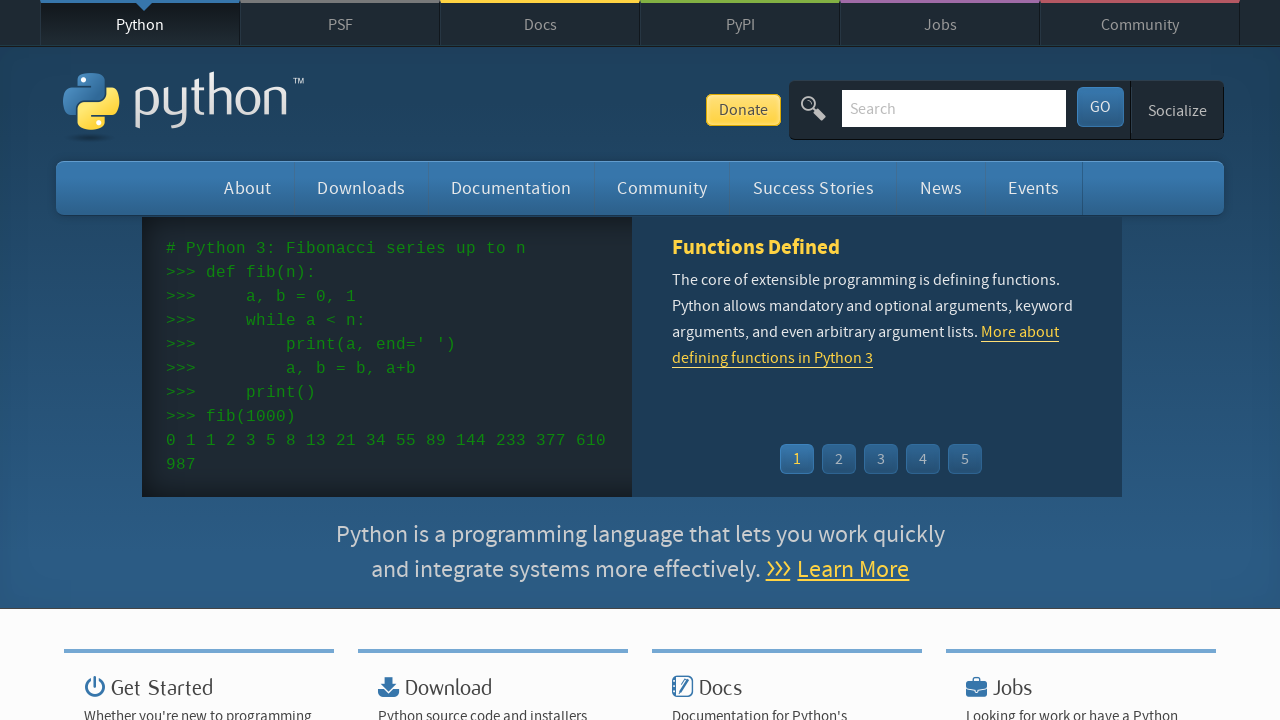

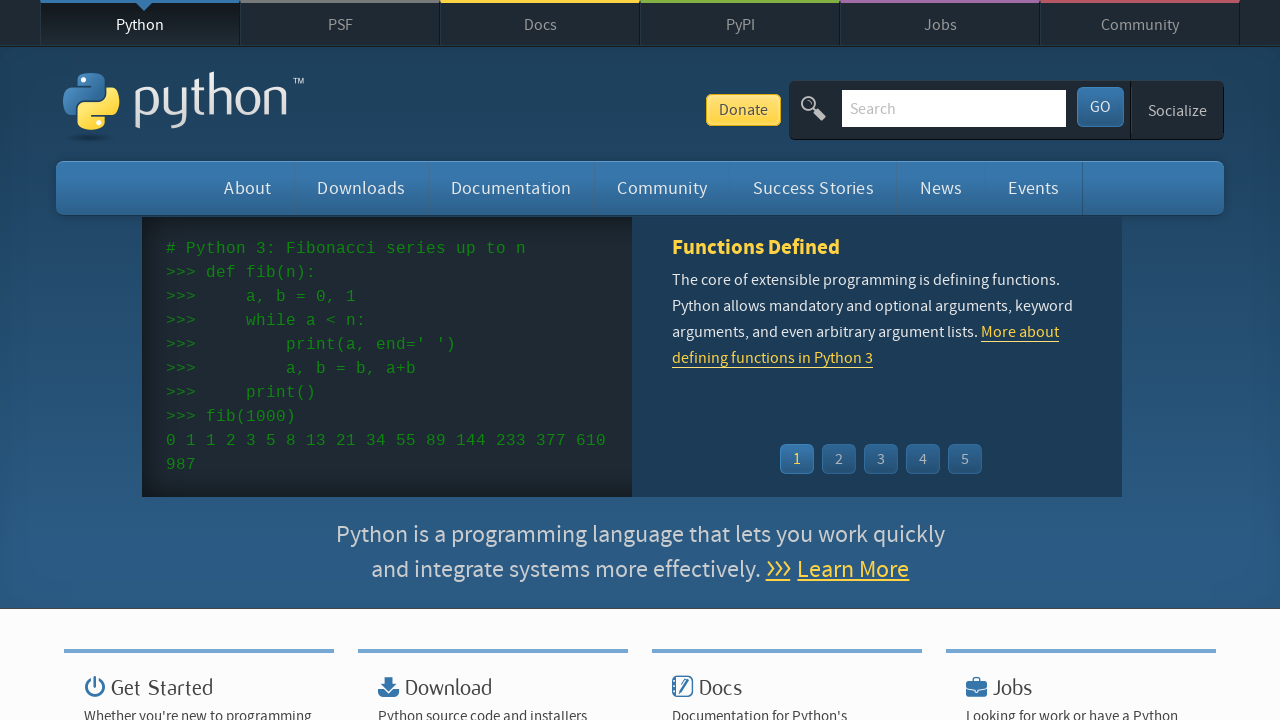